Navigates to FreeCRM homepage and verifies the page title. The test checks that the page loads correctly by asserting the title value.

Starting URL: https://classic.freecrm.com/index.html

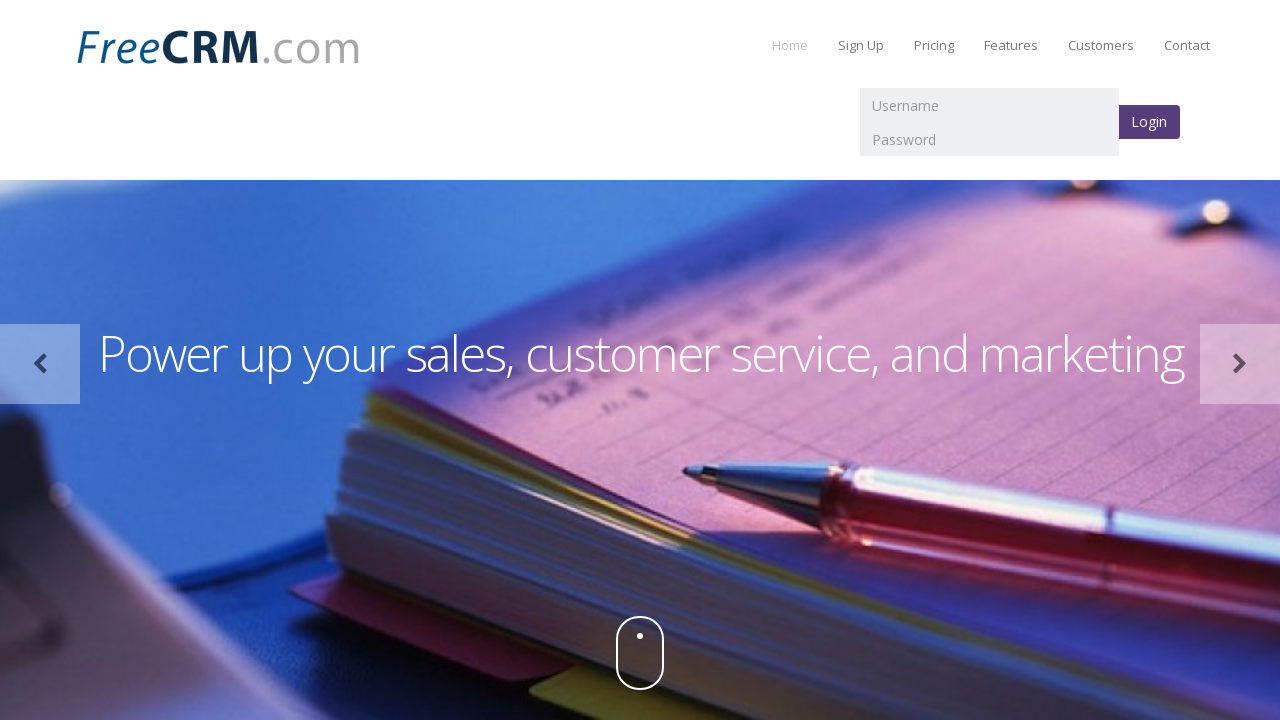

Navigated to FreeCRM homepage
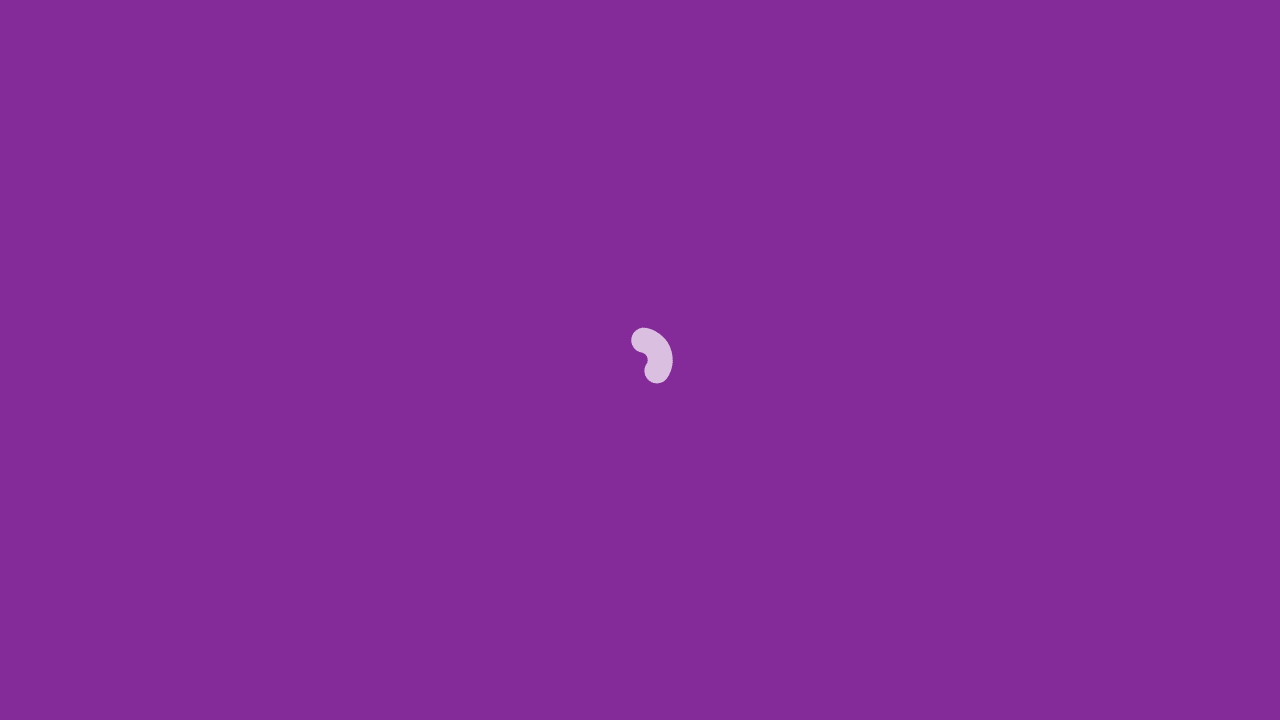

Page fully loaded (DOM content loaded)
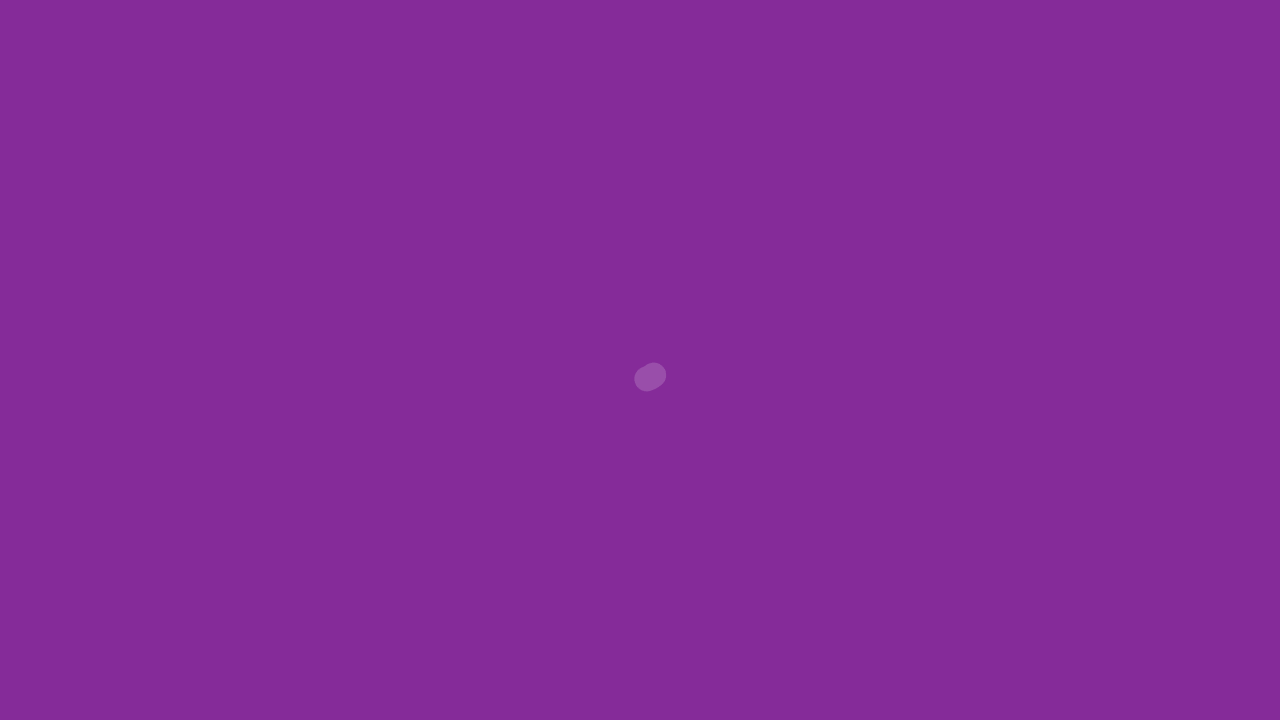

Retrieved page title: 'Free CRM software for customer relationship management, sales, and support.'
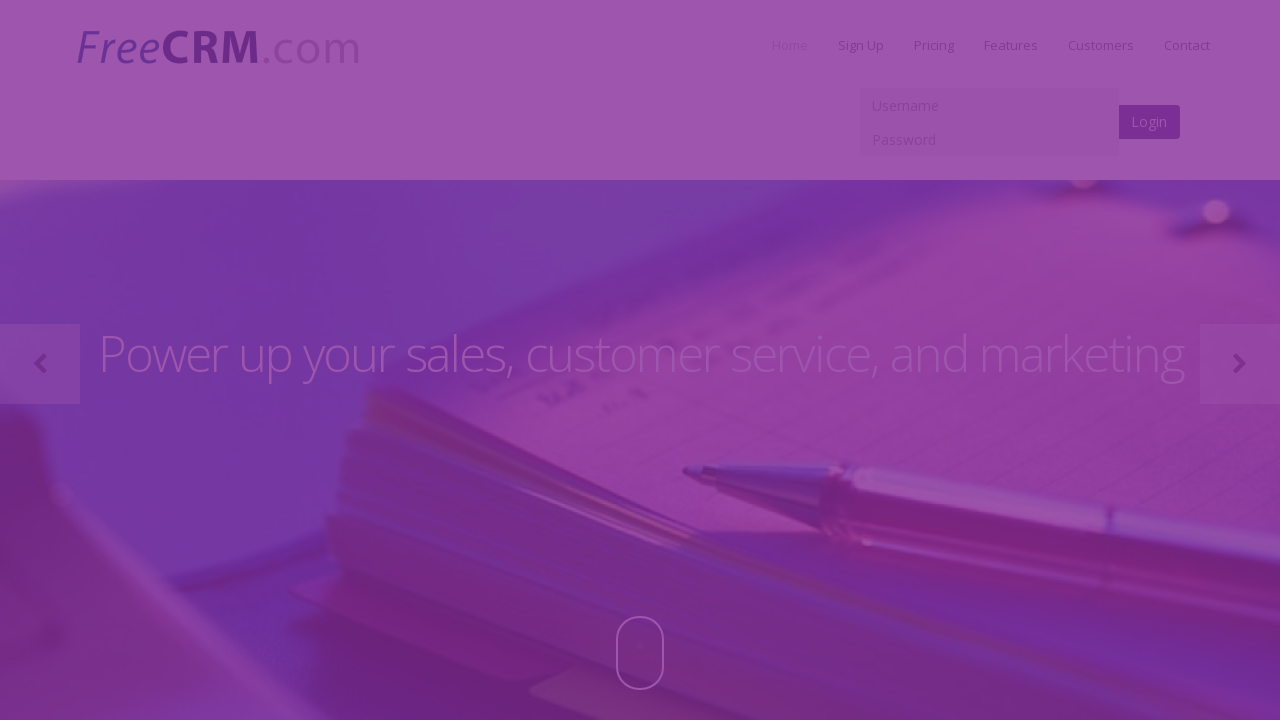

Verified page title contains 'CRM' or 'Free'
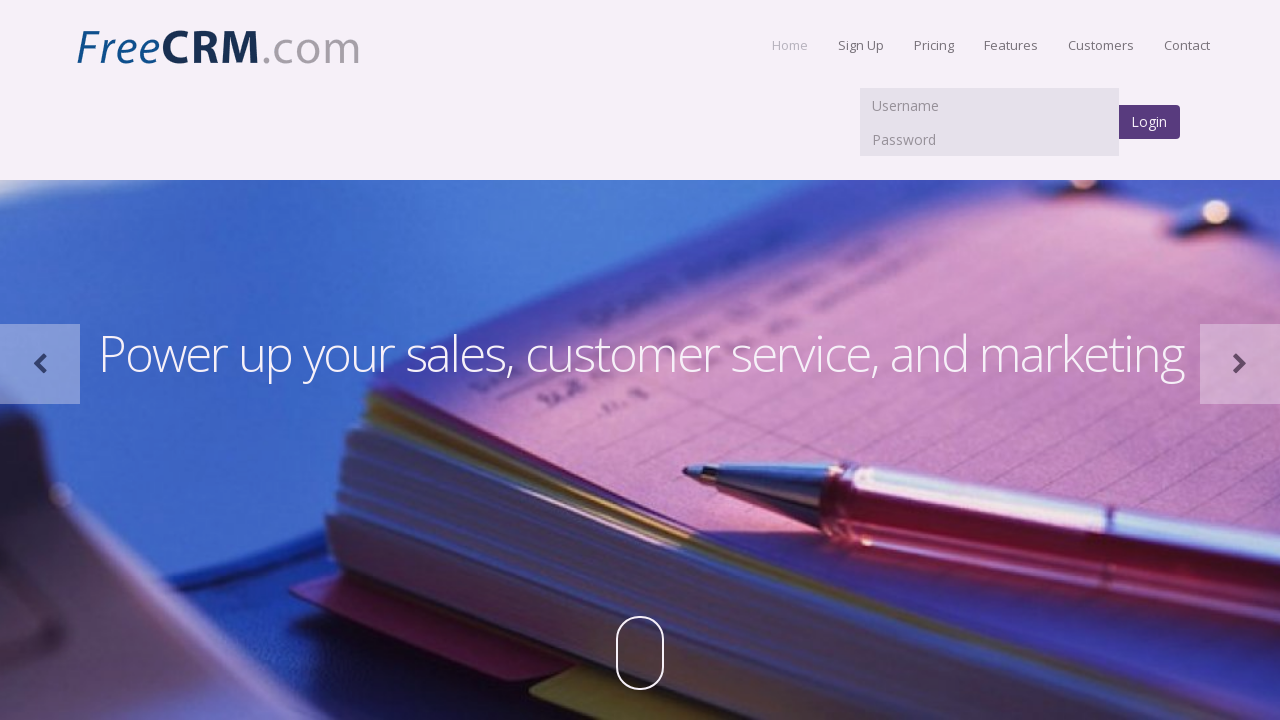

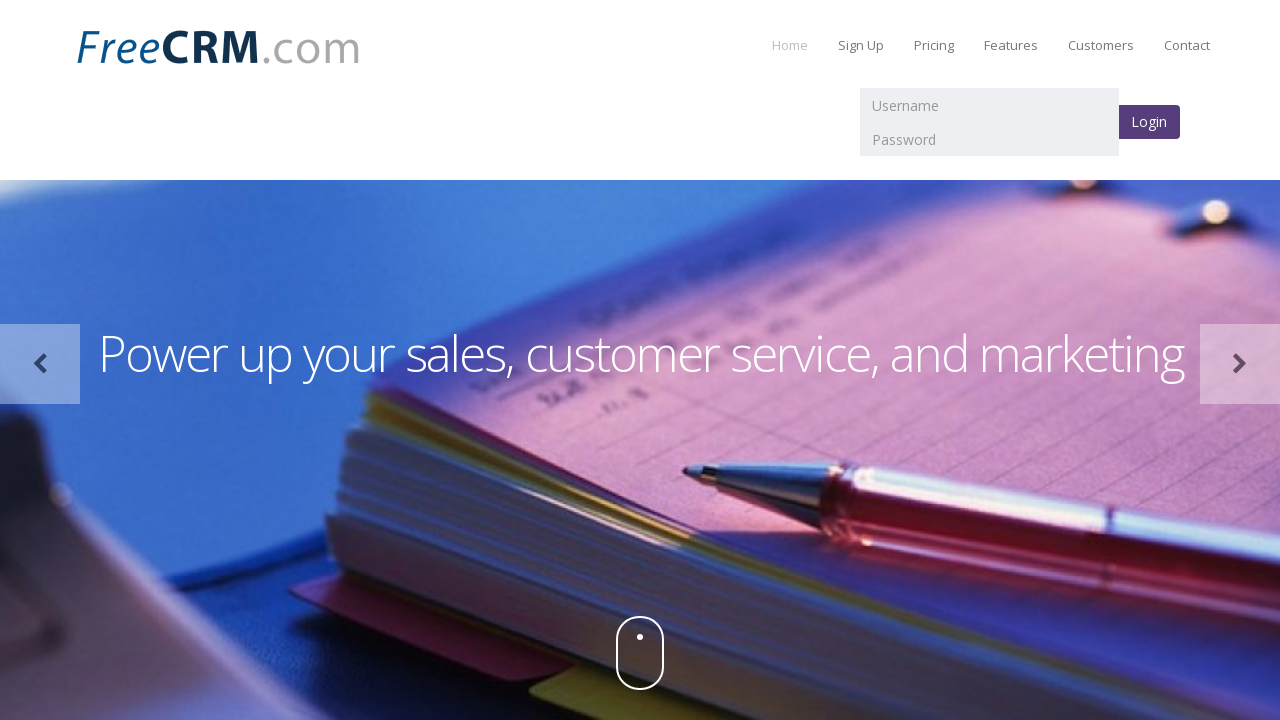